Tests typing functionality by entering a search query 'ca' in the search keyword field on the Green Kart website

Starting URL: https://rahulshettyacademy.com/seleniumPractise/

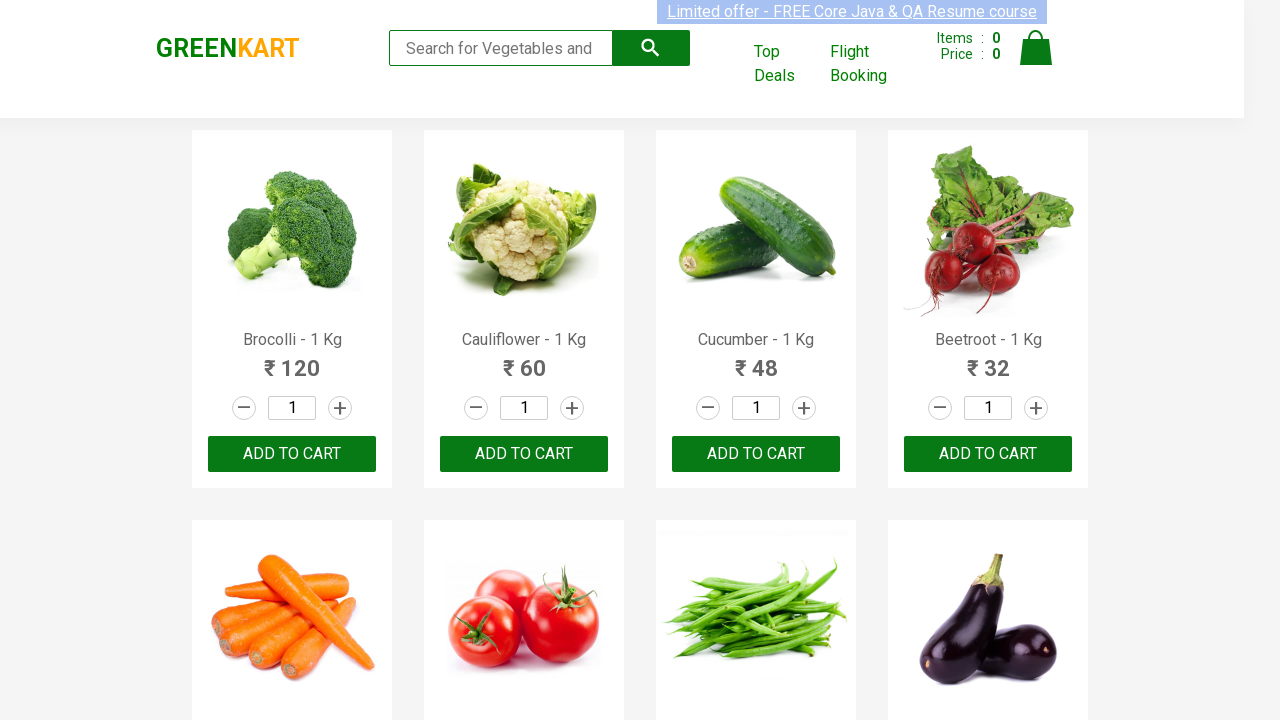

Typed 'ca' in the search keyword field on Green Kart website on .search-keyword
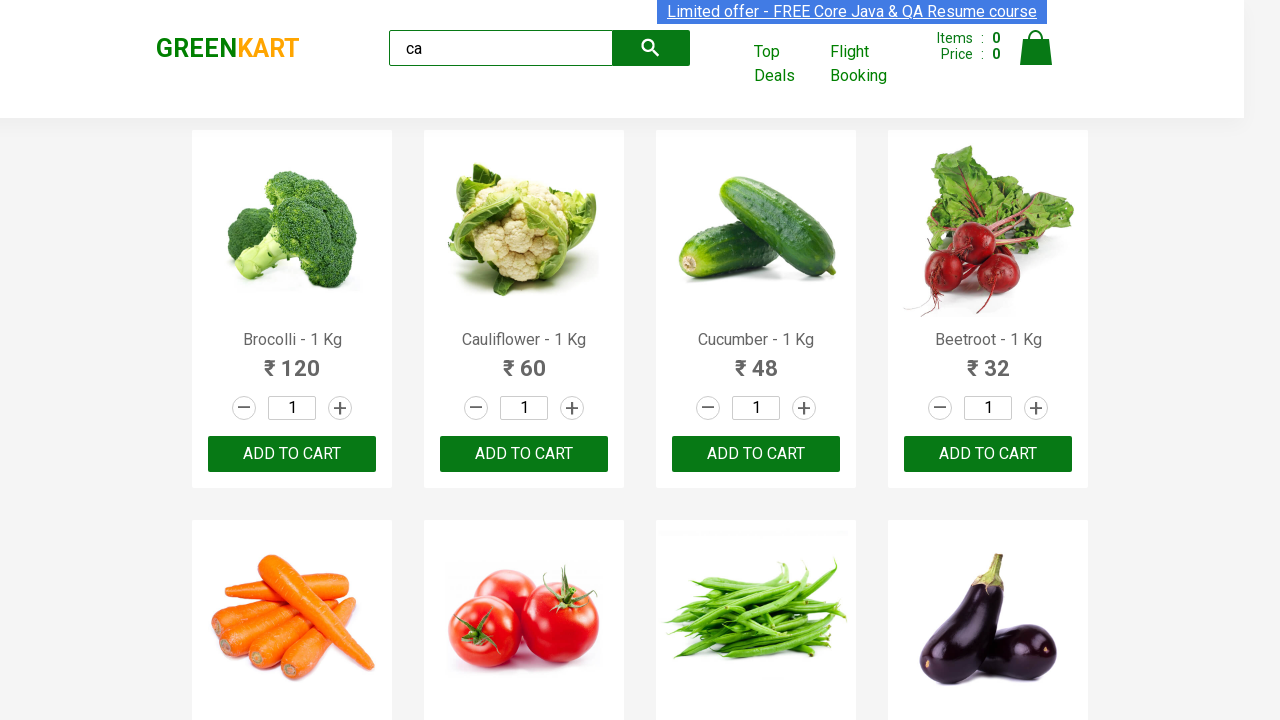

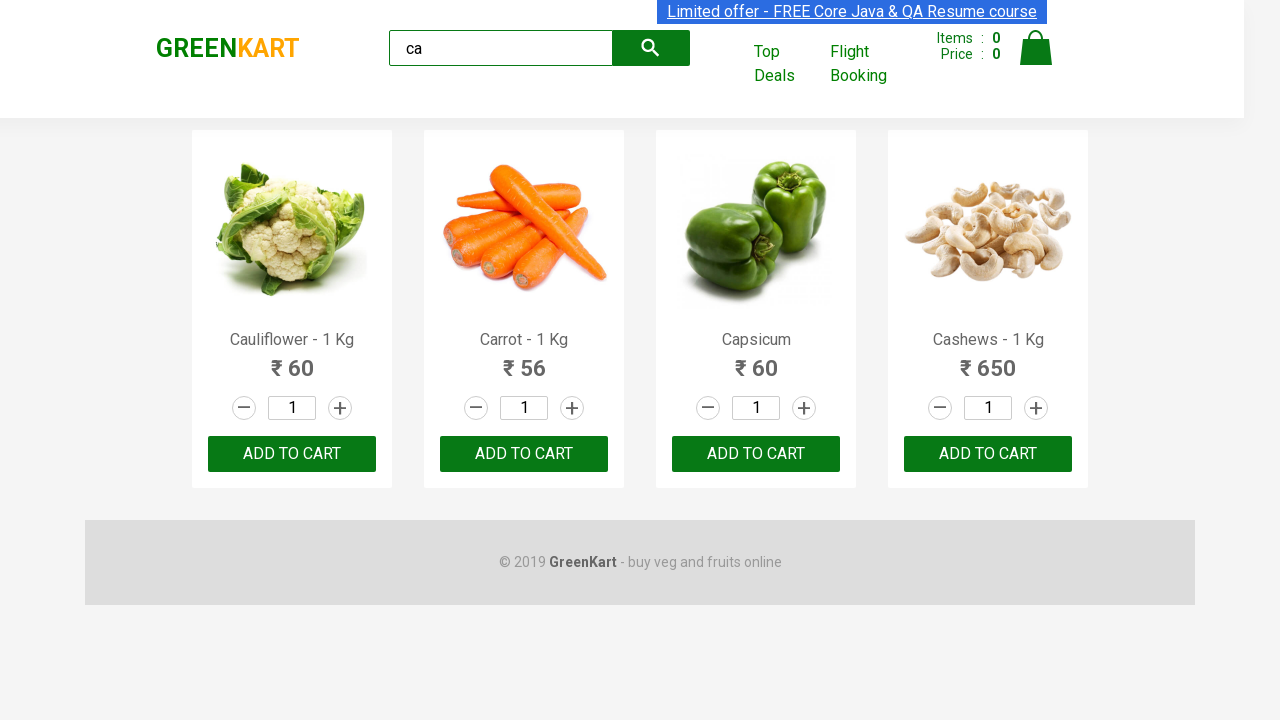